Tests that the Due column in table 1 can be sorted in descending order by clicking the column header twice and verifying the values are sorted correctly.

Starting URL: http://the-internet.herokuapp.com/tables

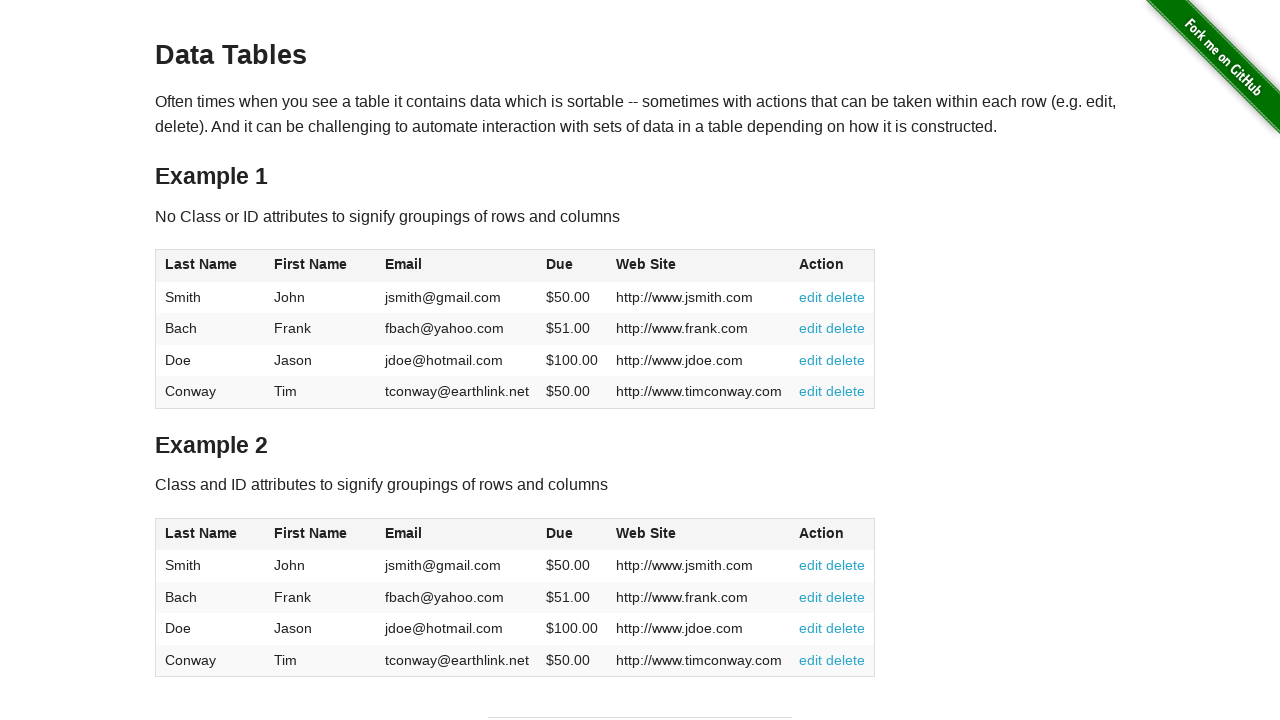

Clicked Due column header first time for ascending sort at (572, 266) on #table1 thead tr th:nth-of-type(4)
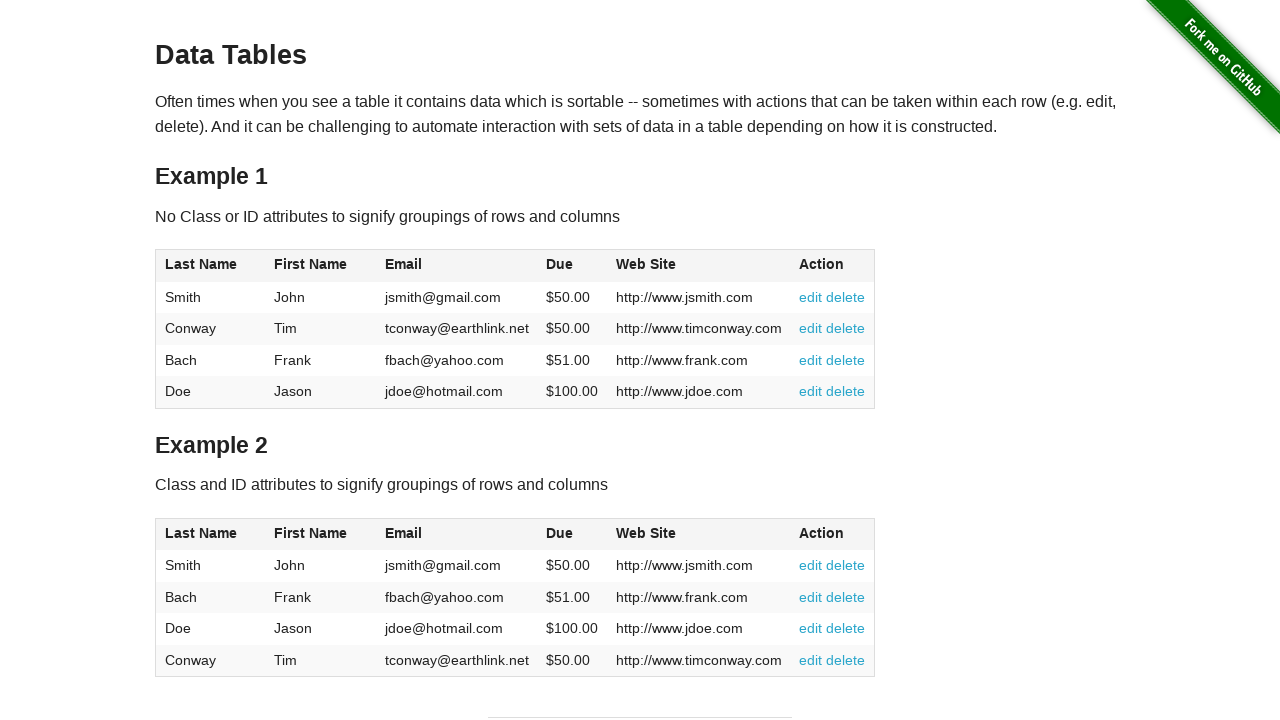

Clicked Due column header second time for descending sort at (572, 266) on #table1 thead tr th:nth-of-type(4)
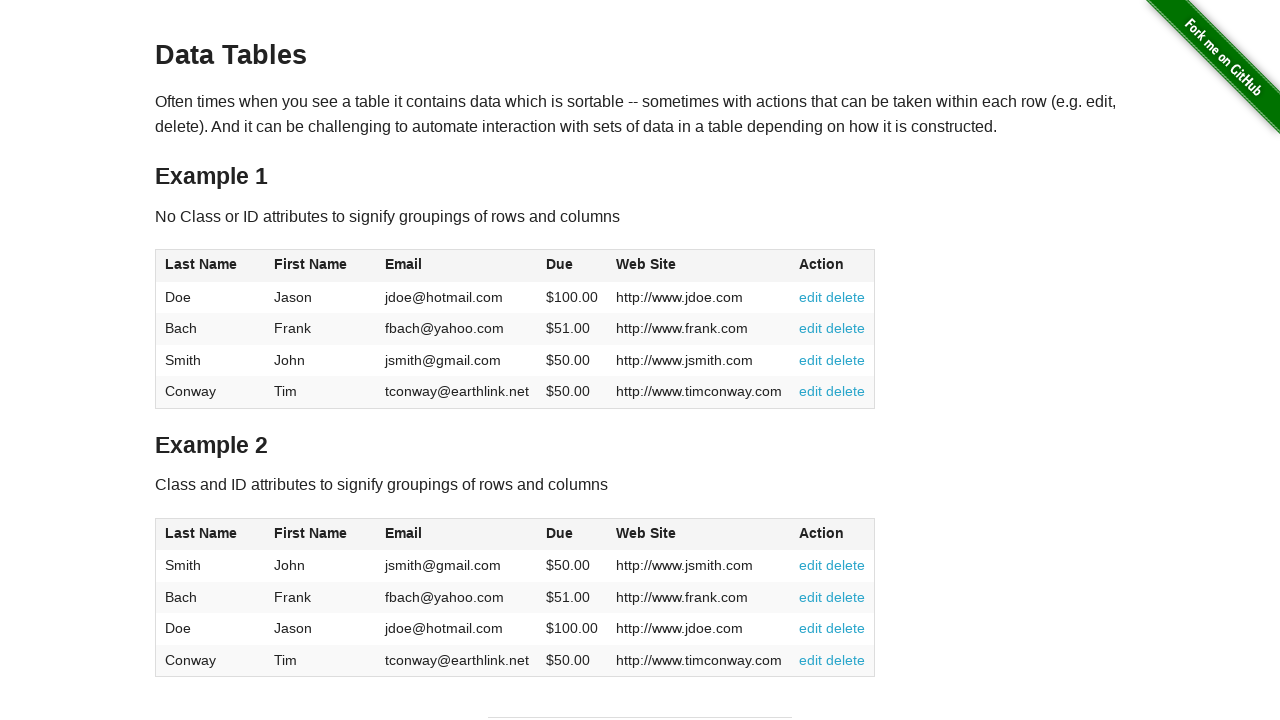

Due column cells loaded and verified
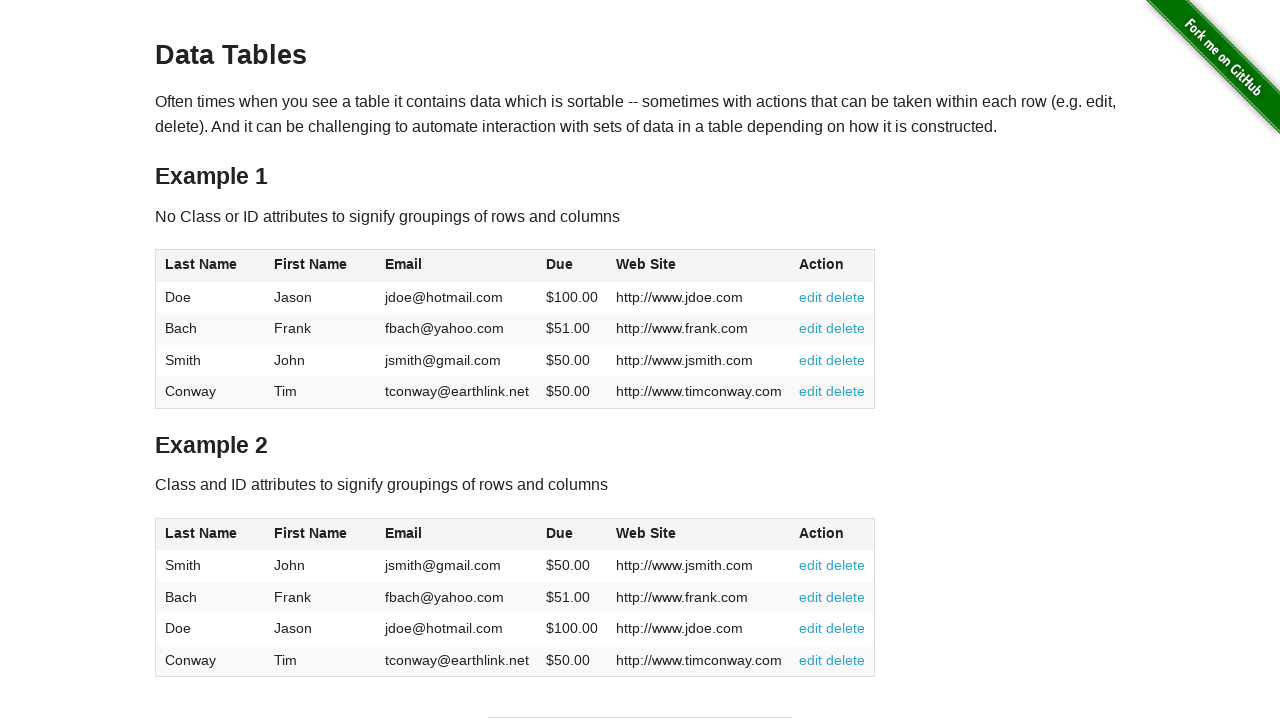

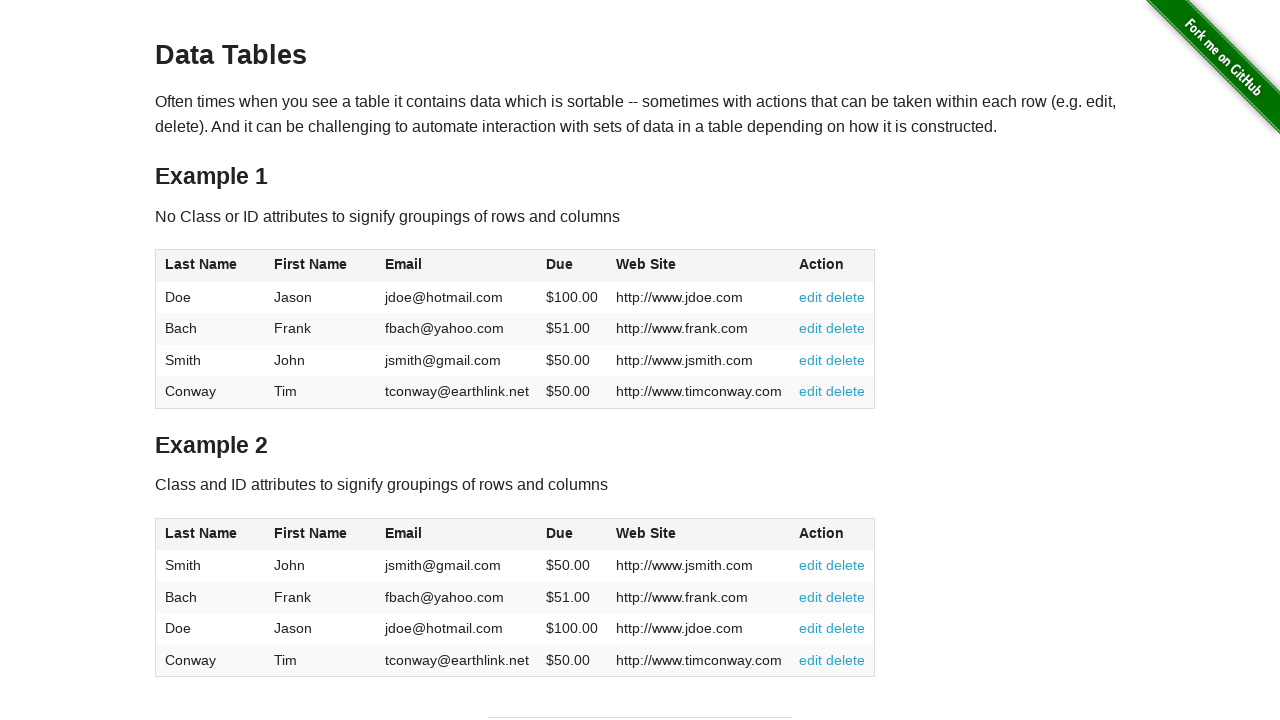